Tests interaction with Google reCAPTCHA v2 by clicking submit button and handling the captcha challenge iframe

Starting URL: https://recaptcha-demo.appspot.com/recaptcha-v2-invisible.php

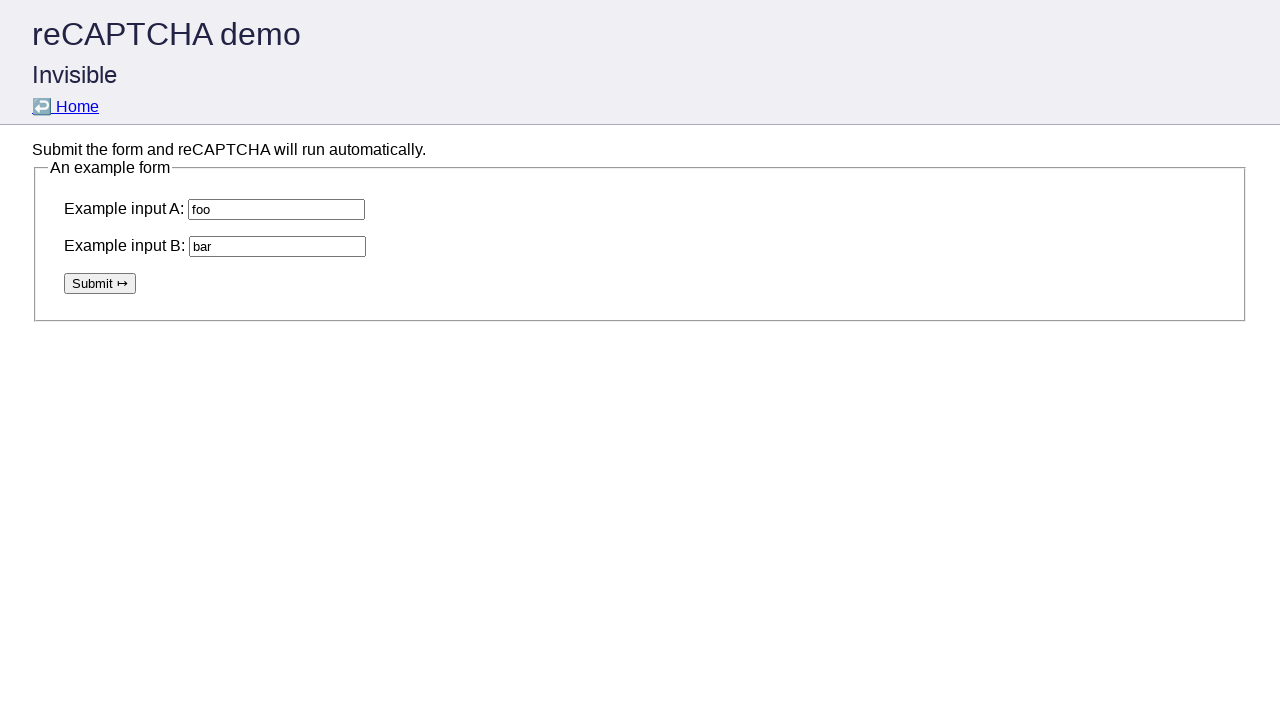

Clicked submit button to trigger reCAPTCHA at (100, 283) on xpath=//button[contains(text(), 'Submit ↦')]
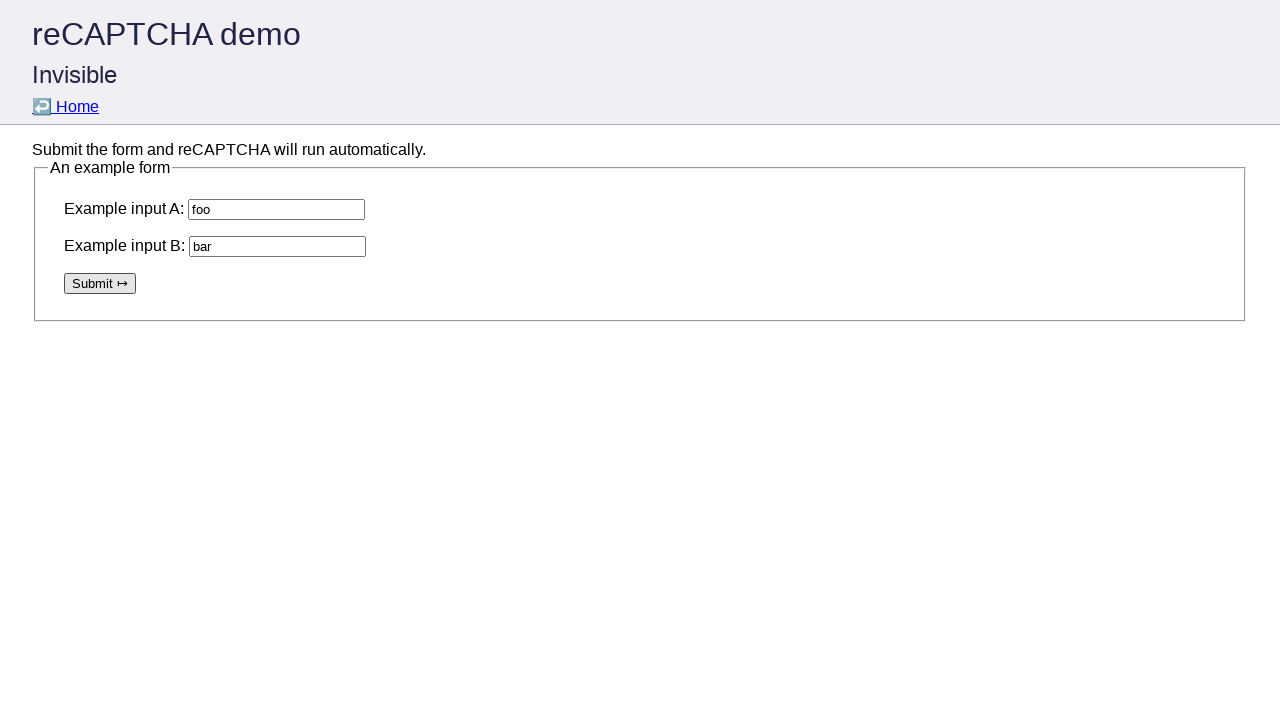

No reCAPTCHA challenge appeared or exception occurred during captcha handling
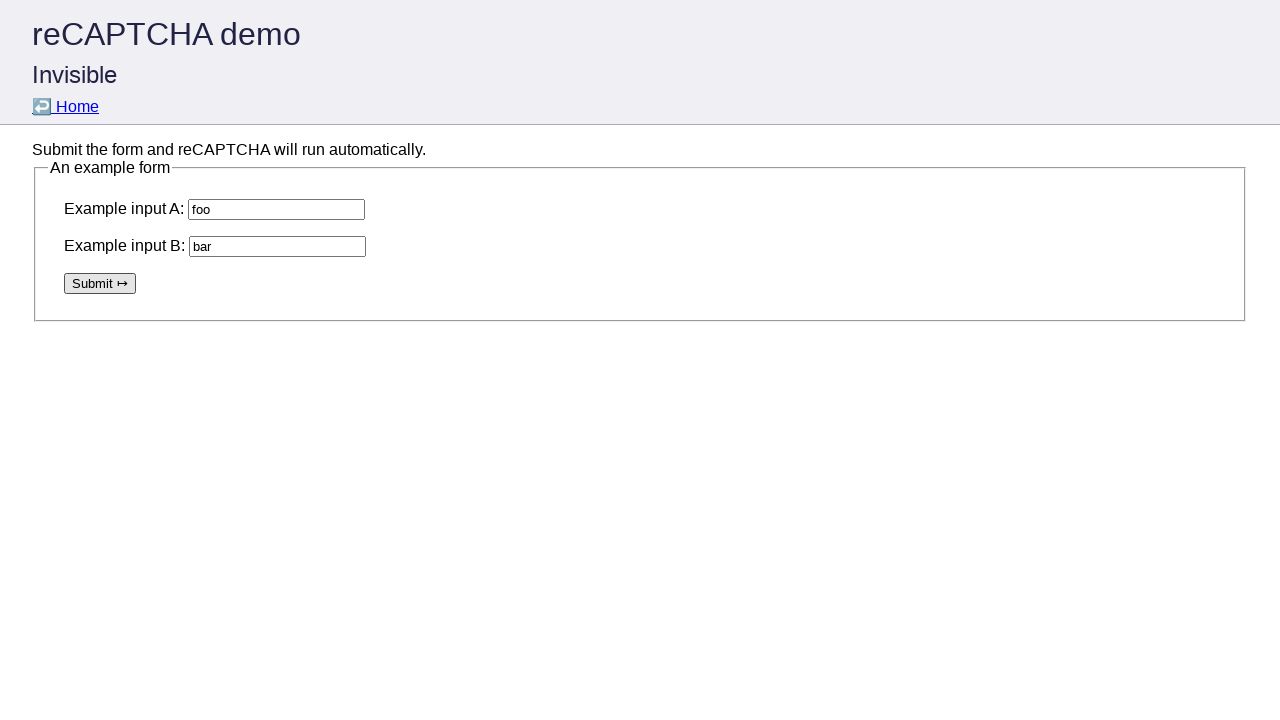

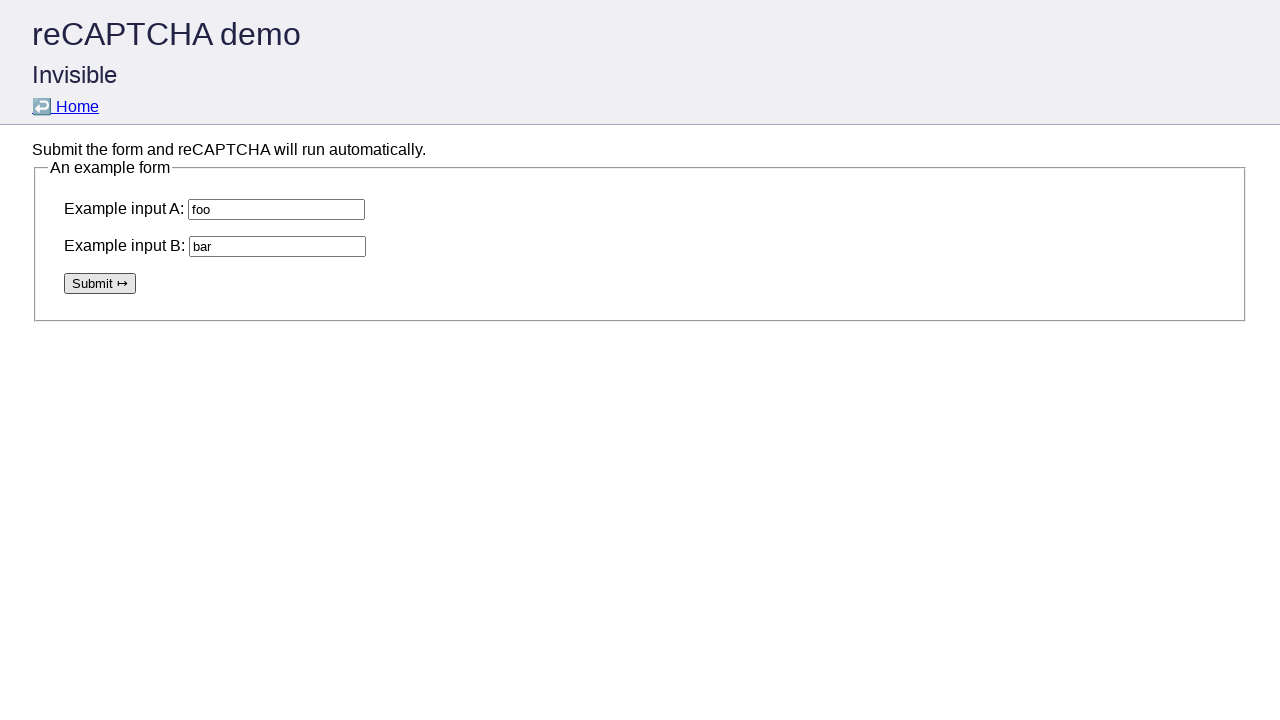